Navigates to a loading images page, waits for the third image to load, and retrieves its src attribute value

Starting URL: https://bonigarcia.dev/selenium-webdriver-java/loading-images.html

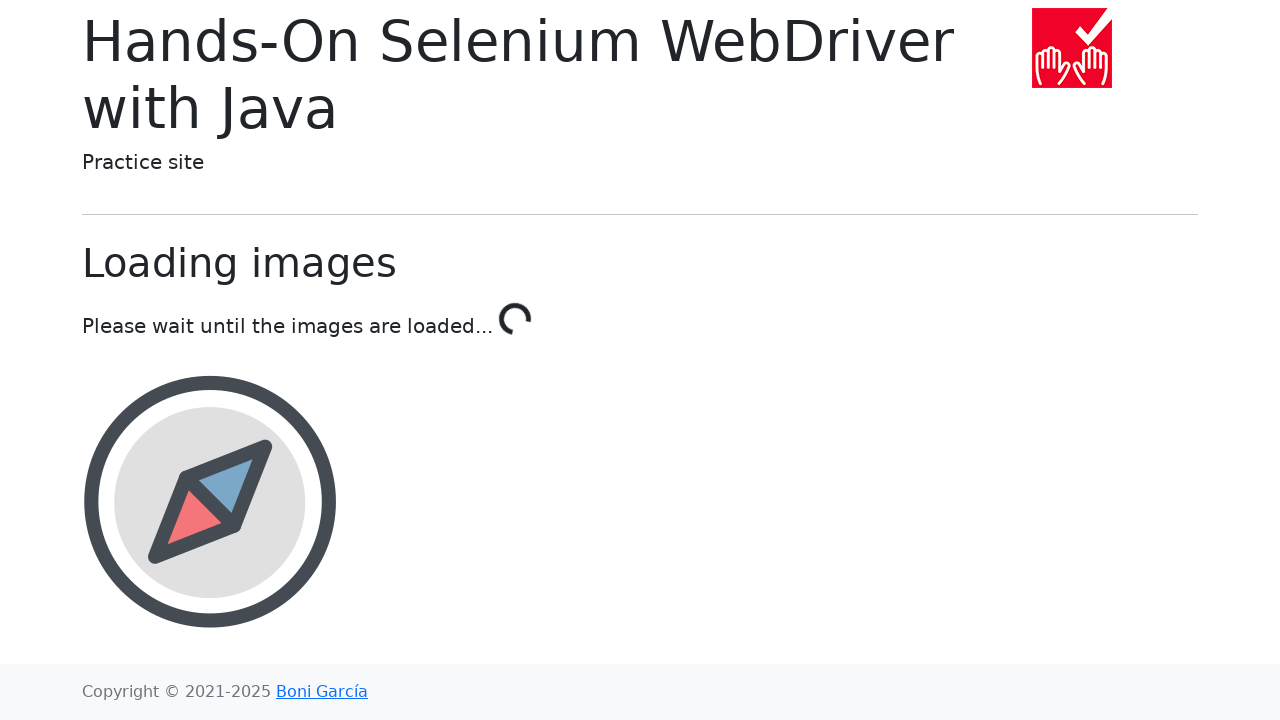

Navigated to loading images page
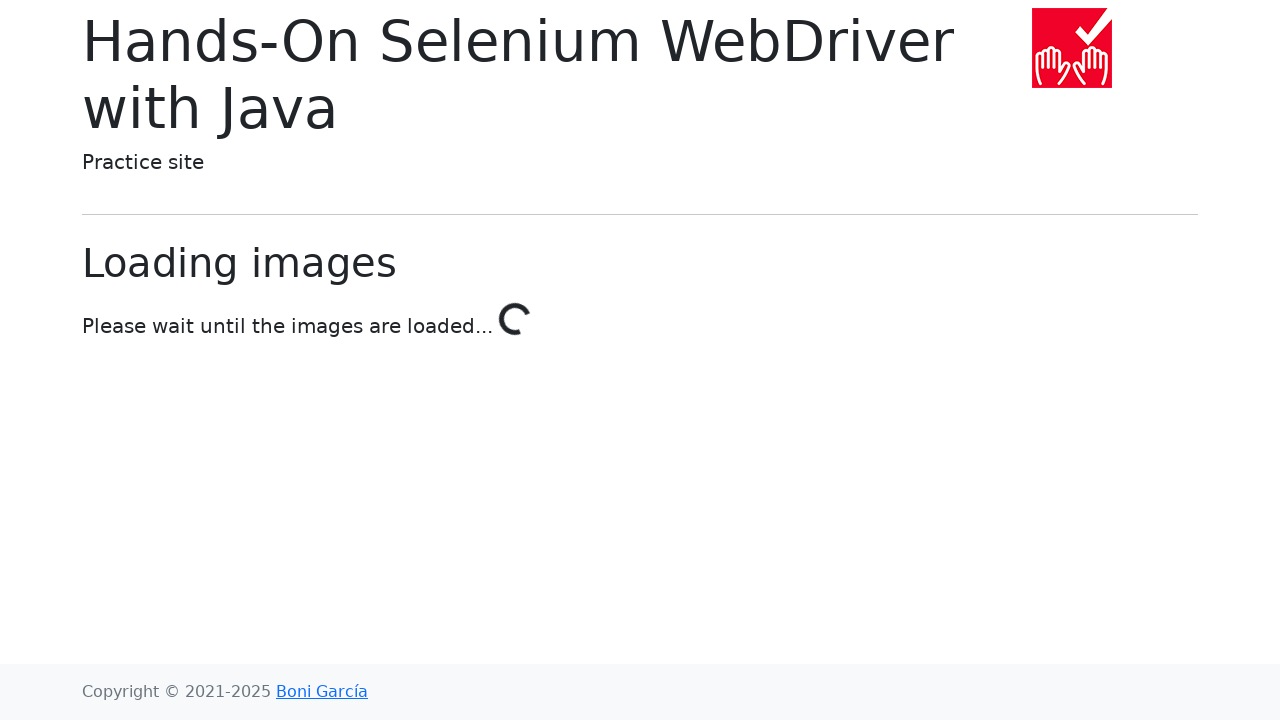

Third image (award) became visible
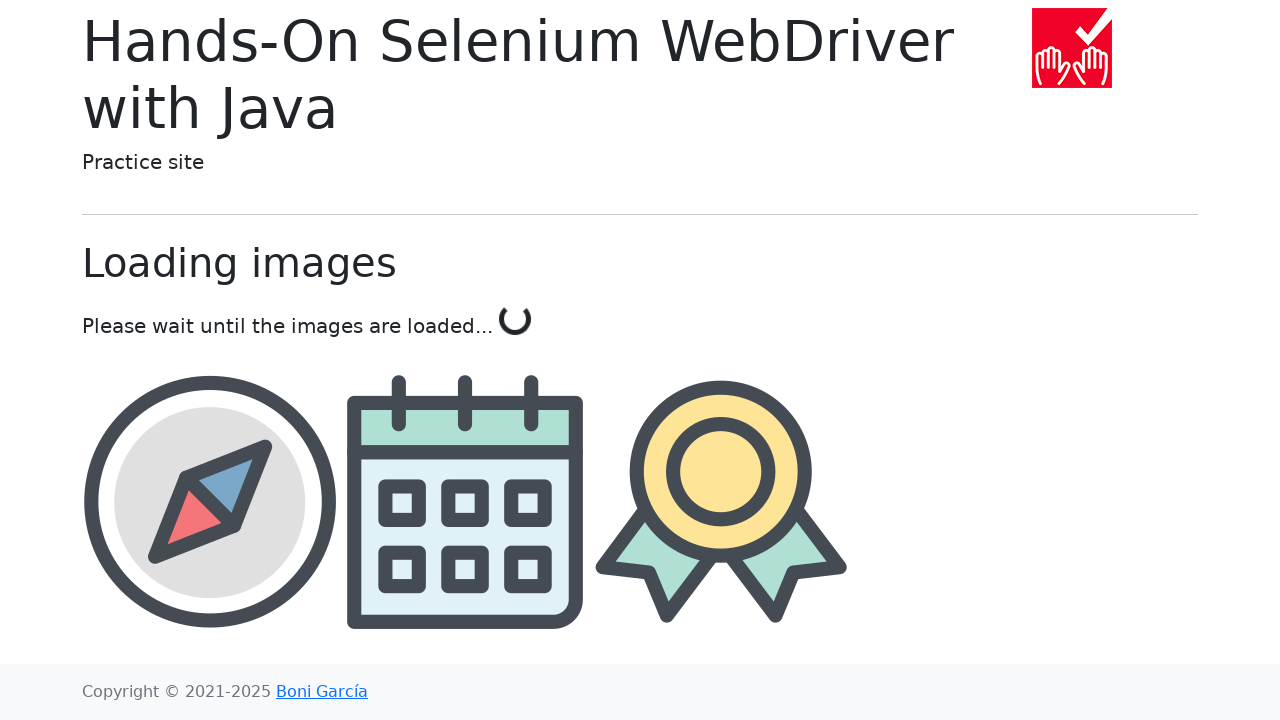

Retrieved src attribute of 3rd image: img/award.png
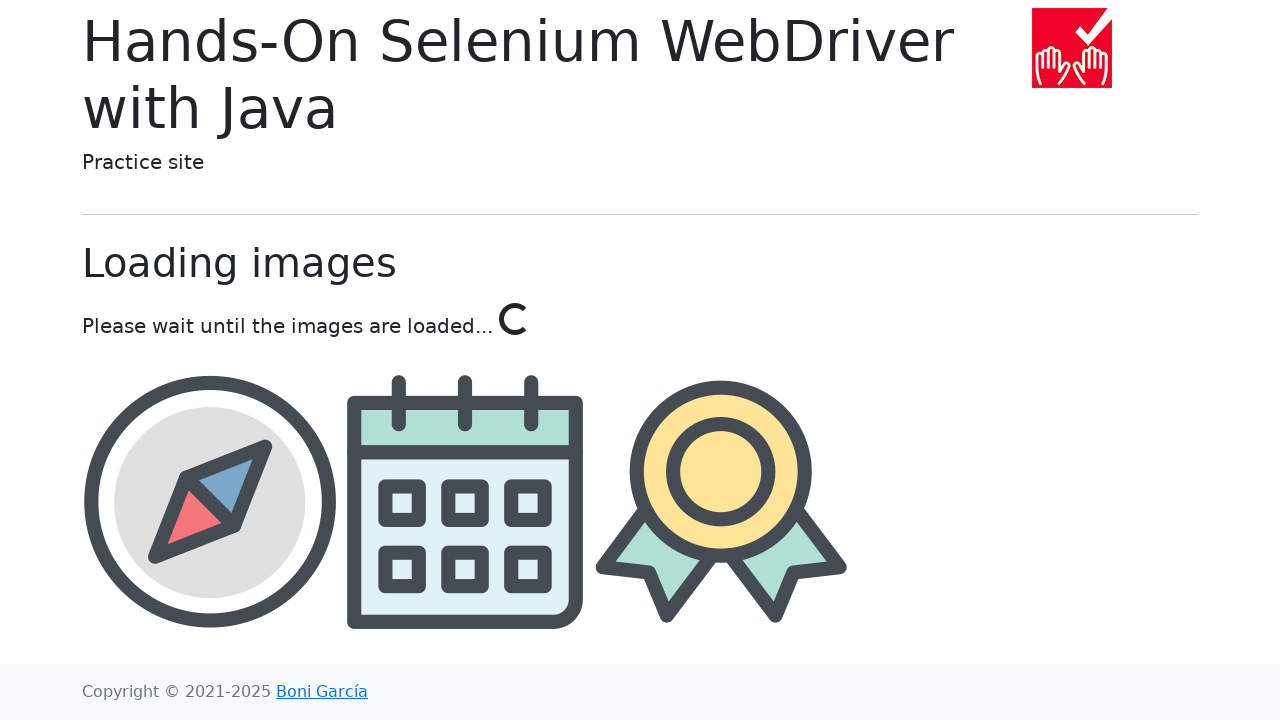

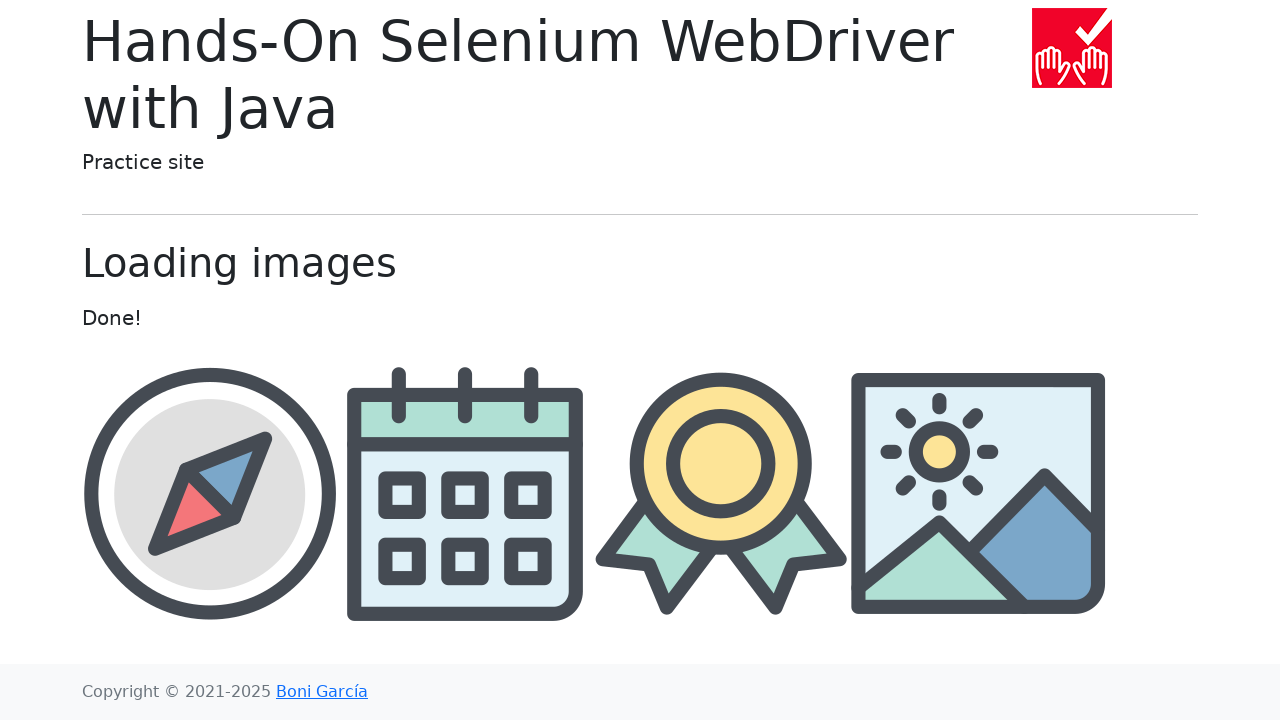